Navigates to a Selenium web form test page, interacts with a color picker element, and clicks on a date input field to trigger the datepicker to appear.

Starting URL: https://www.selenium.dev/selenium/web/web-form.html

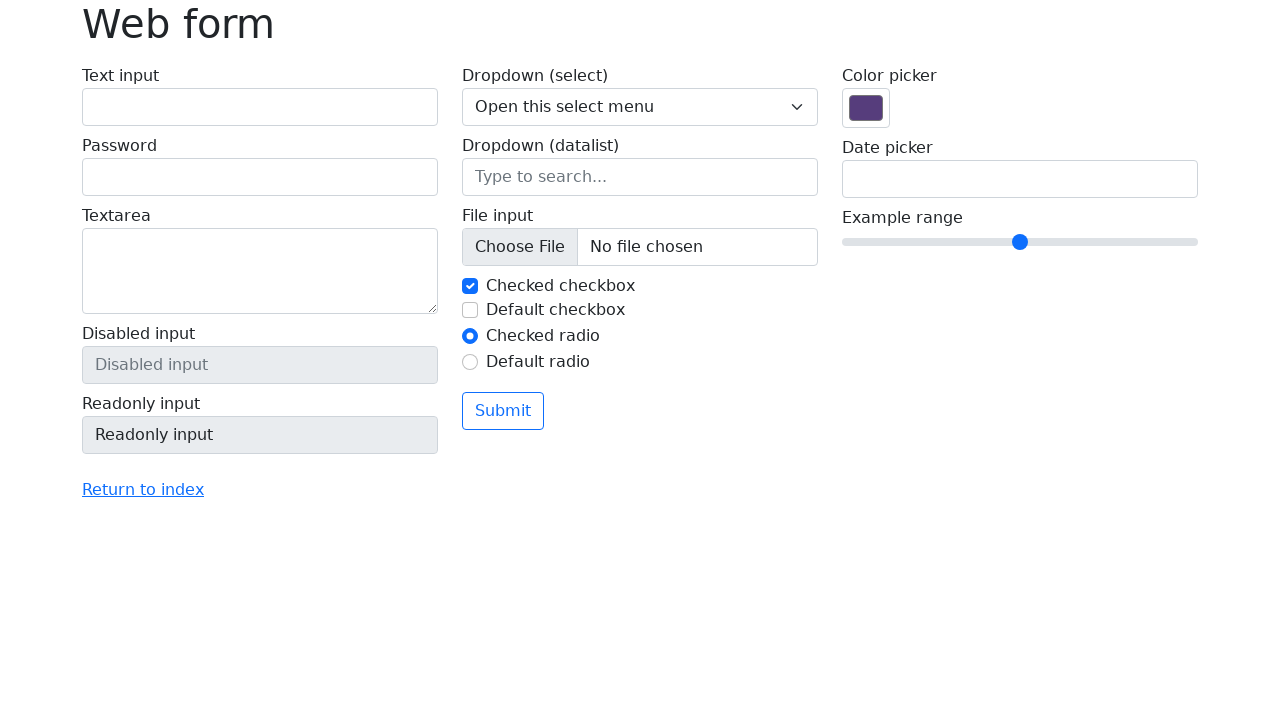

Navigated to Selenium web form test page
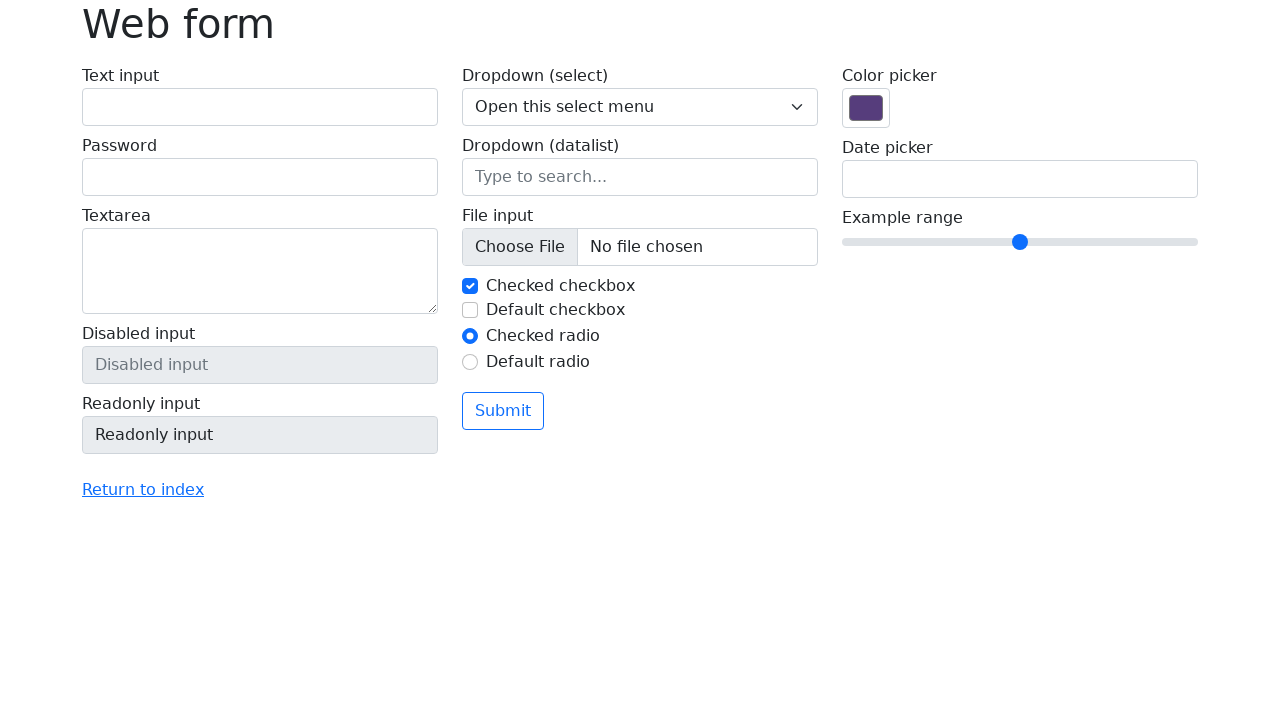

Color picker element appeared on the page
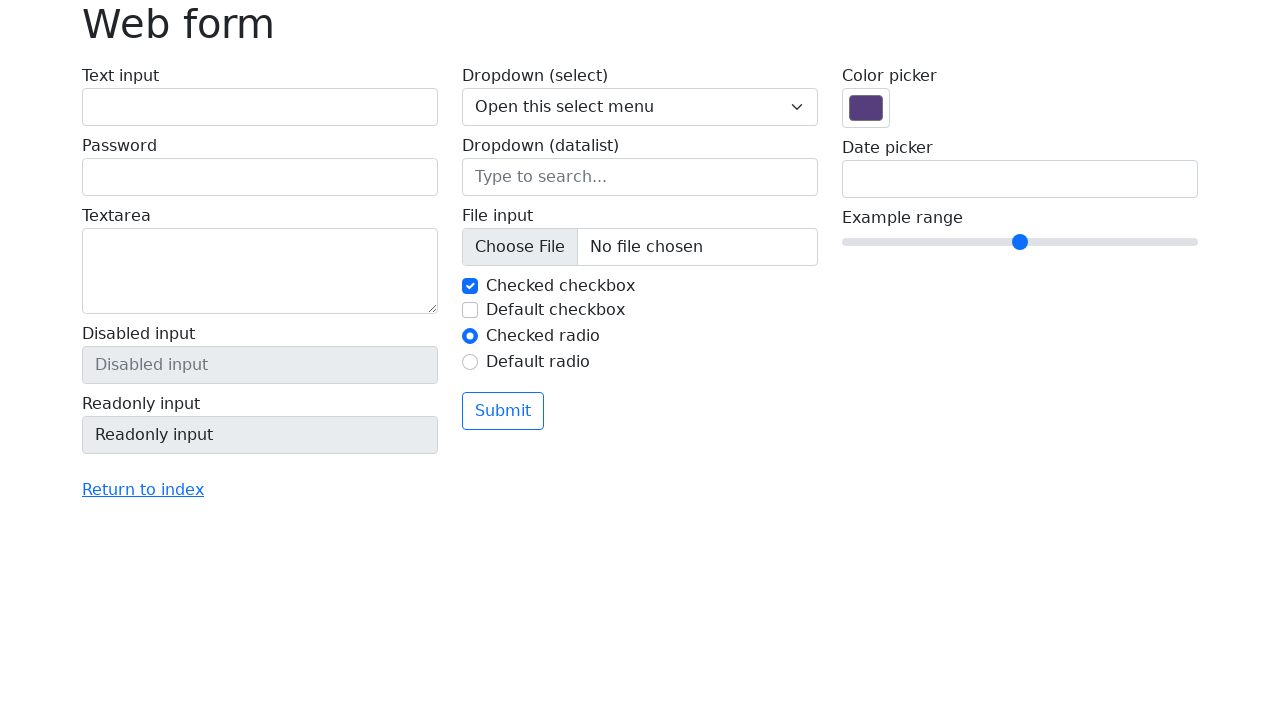

Color picker element is ready for interaction
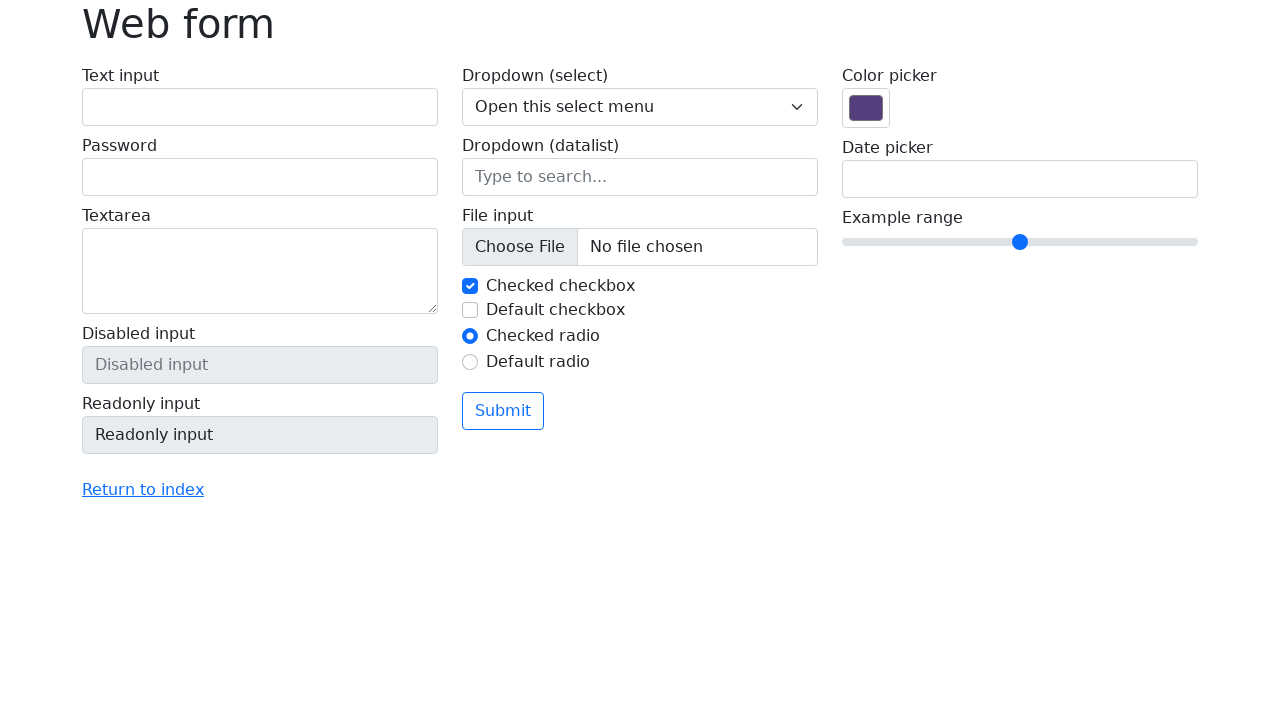

Clicked on the date input field at (1020, 179) on input[name='my-date']
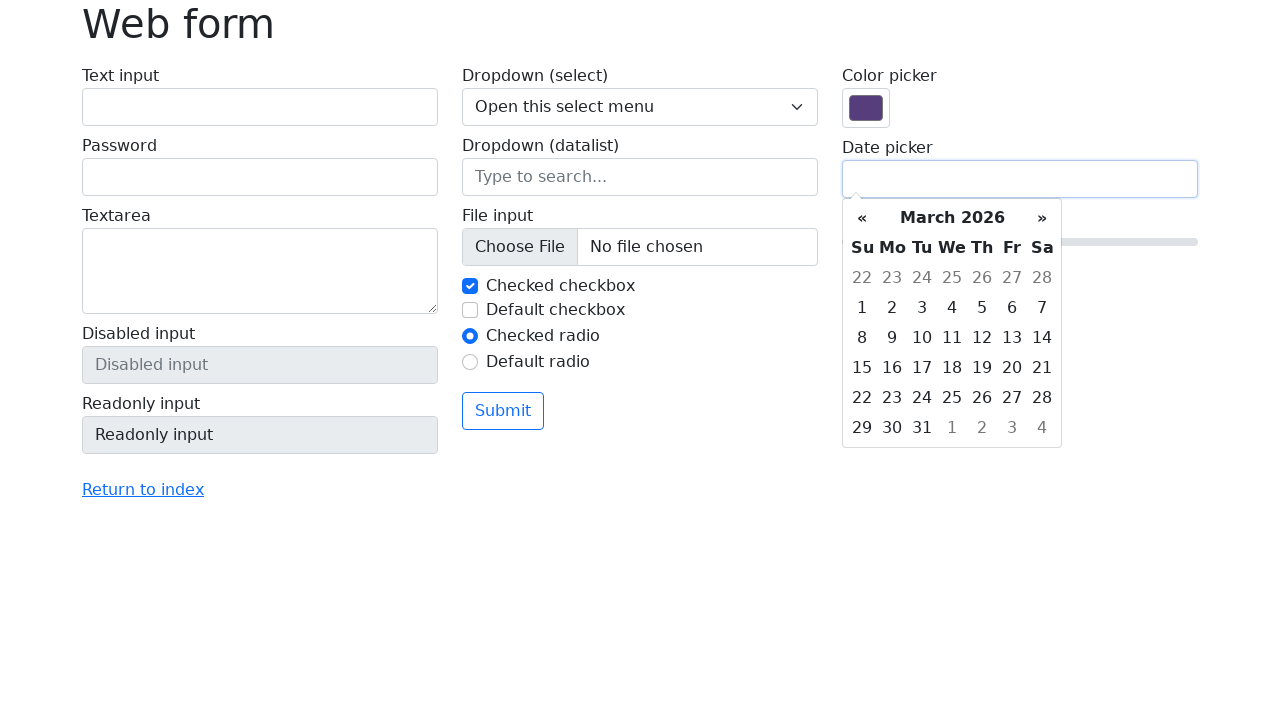

Datepicker appeared on the page
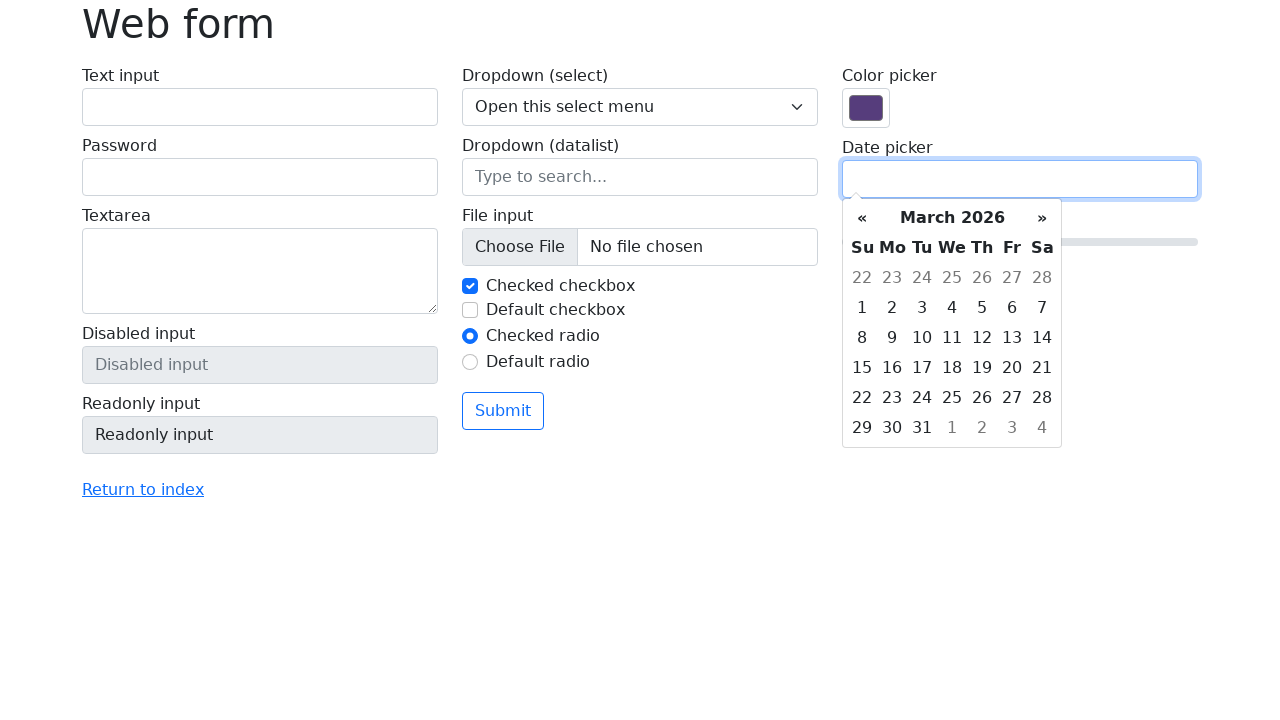

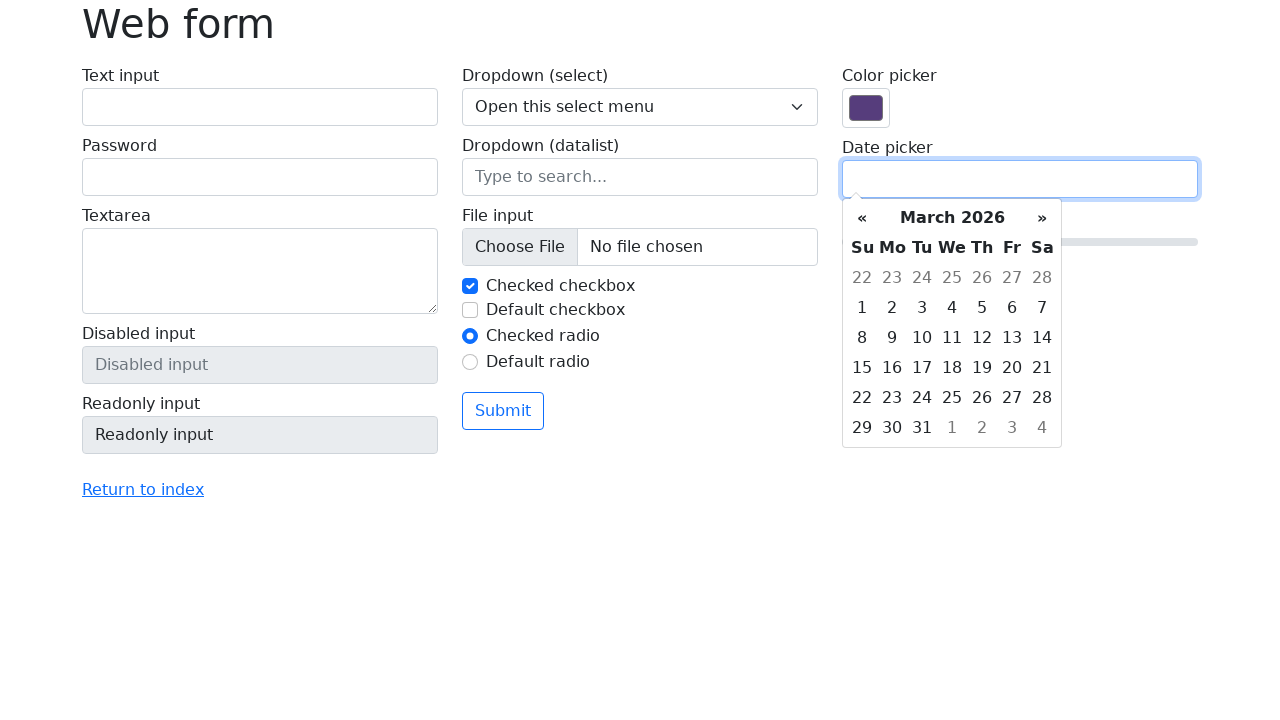